Tests clicking on the "About us" button using different click methods, navigating back, and clicking again to verify navigation functionality

Starting URL: https://codefish.io/

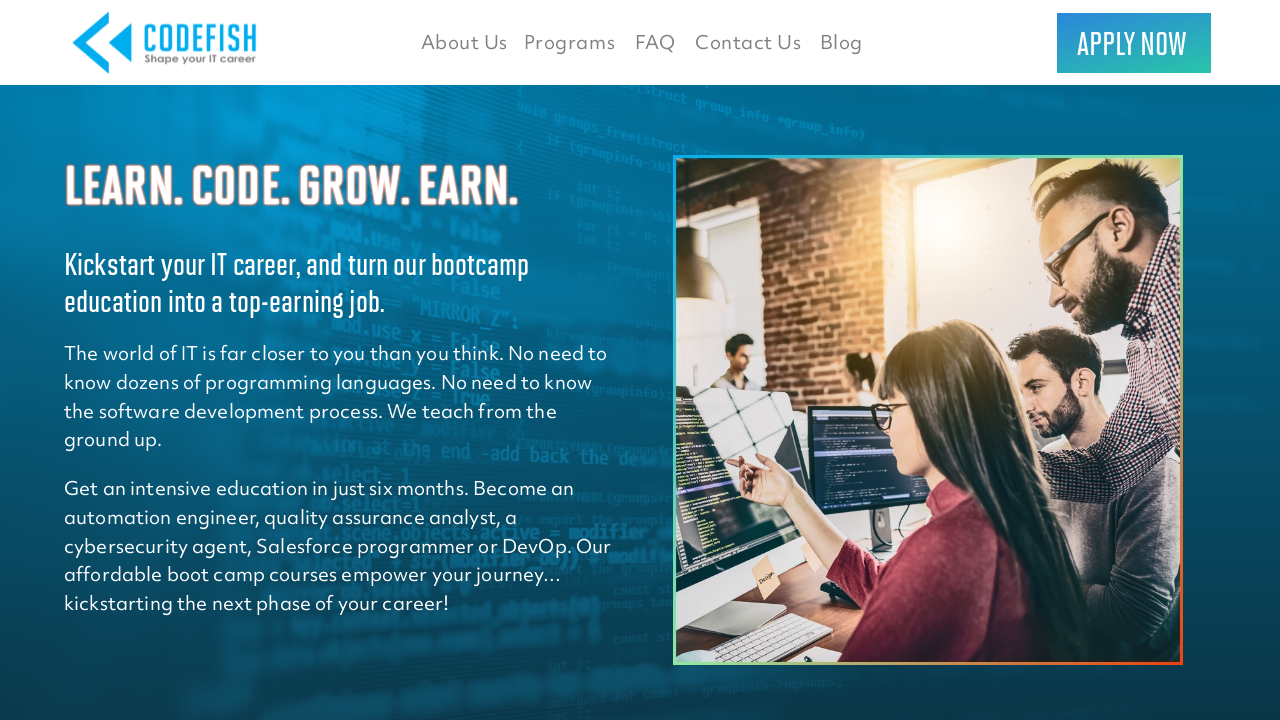

Clicked 'About us' button at (464, 42) on xpath=//button[.='About us']
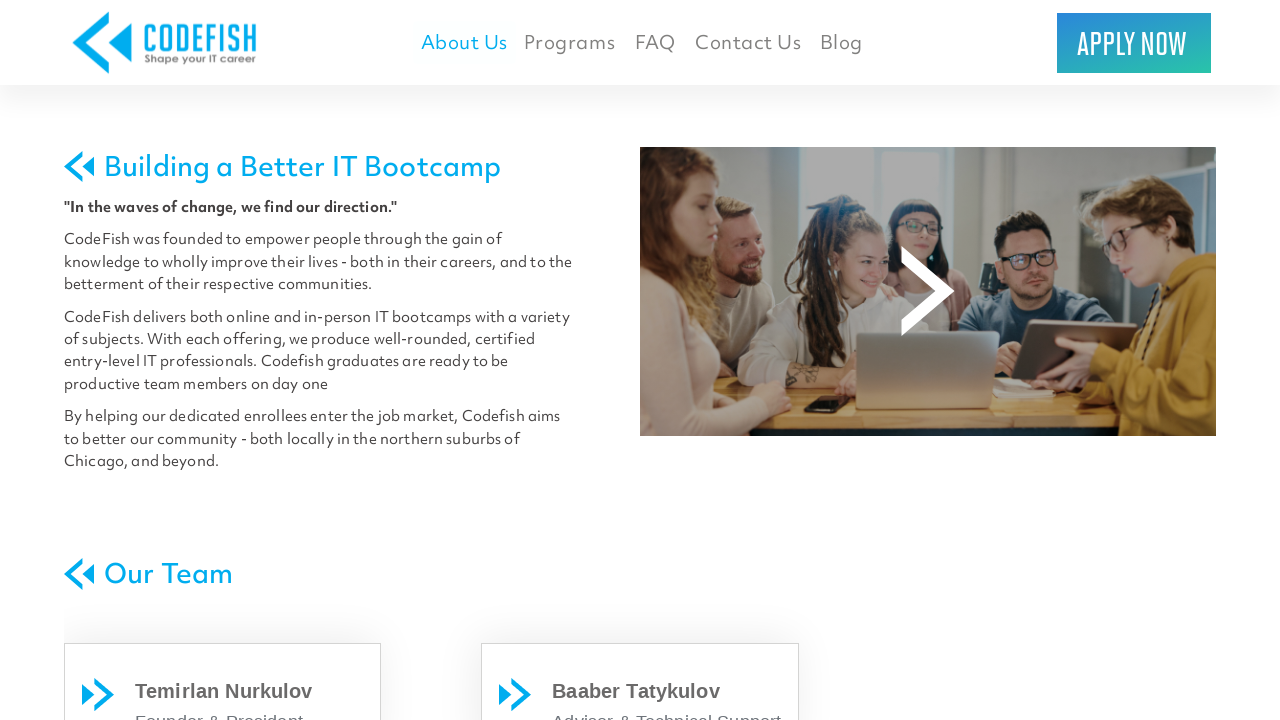

Page loaded after clicking 'About us'
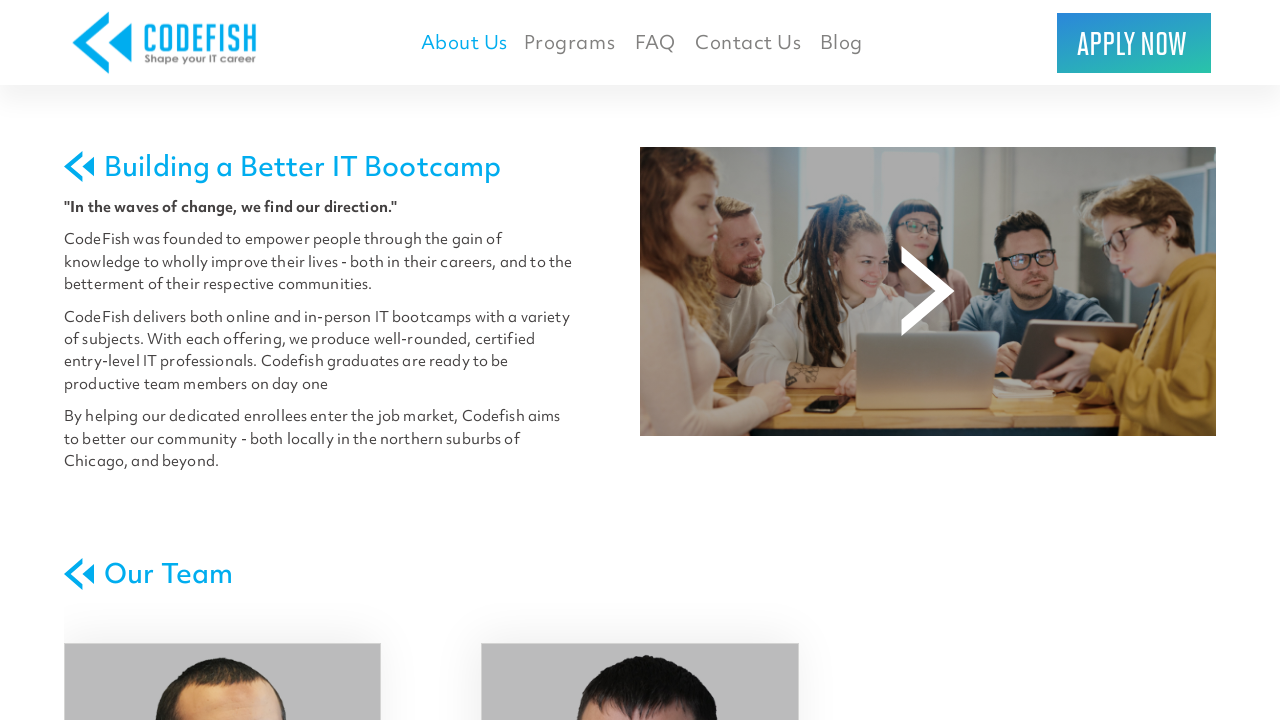

Navigated back to previous page
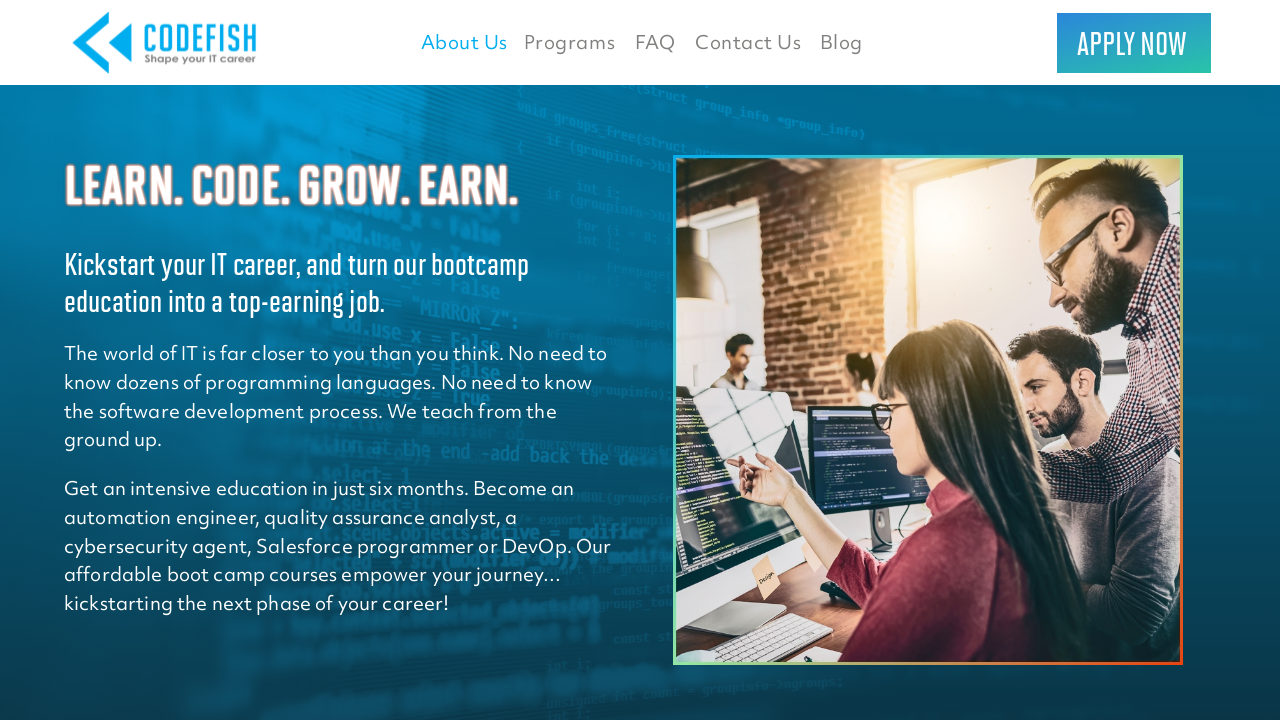

Page loaded after navigating back
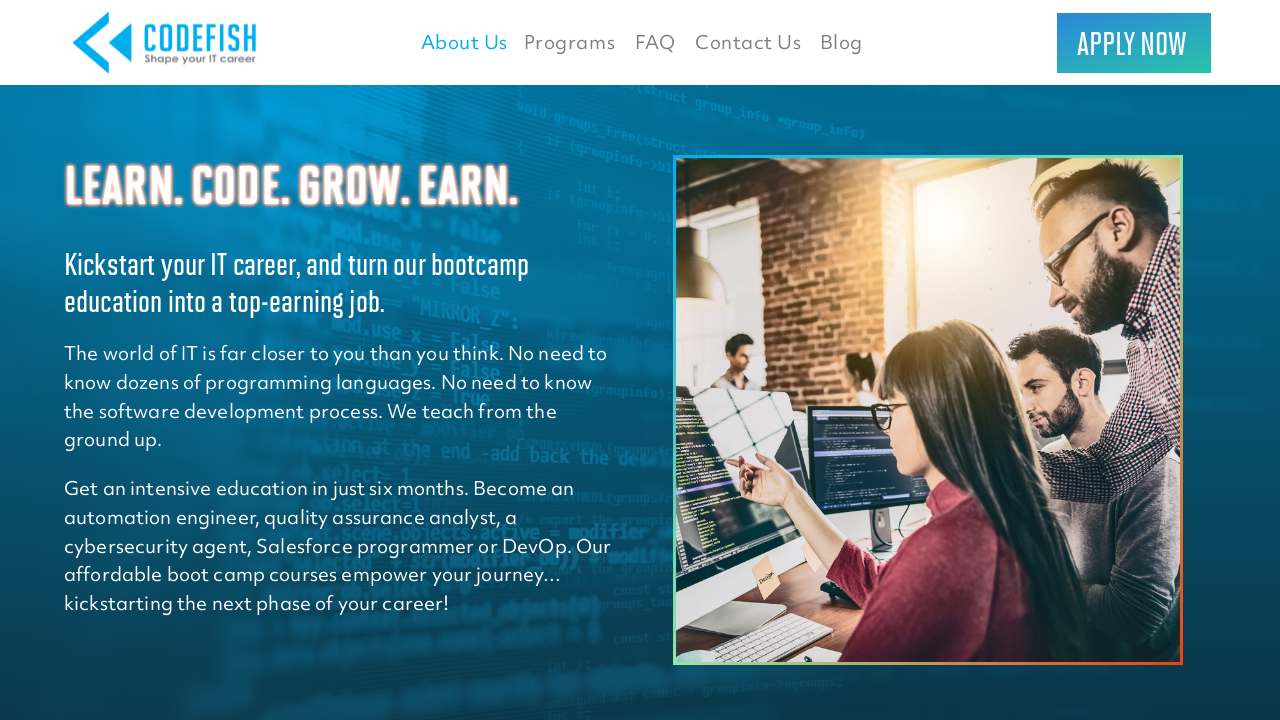

Clicked 'About us' button again at (464, 42) on xpath=//button[.='About us']
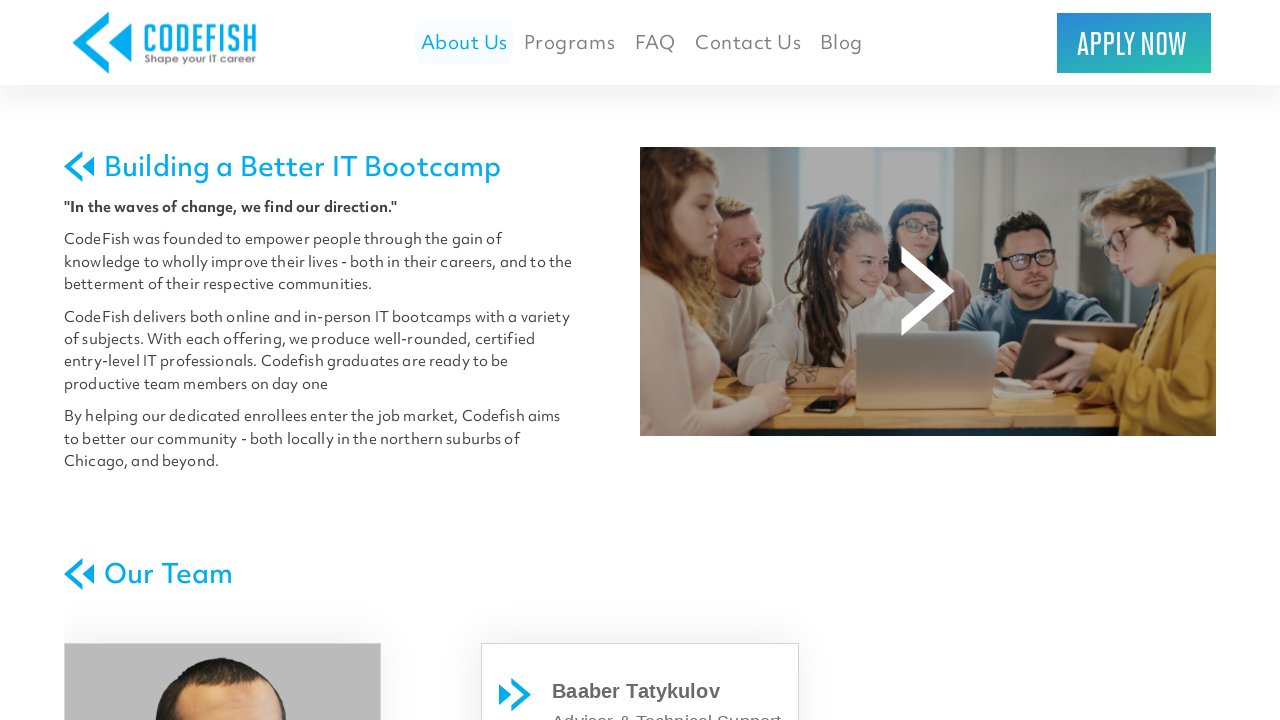

Page loaded after second click on 'About us'
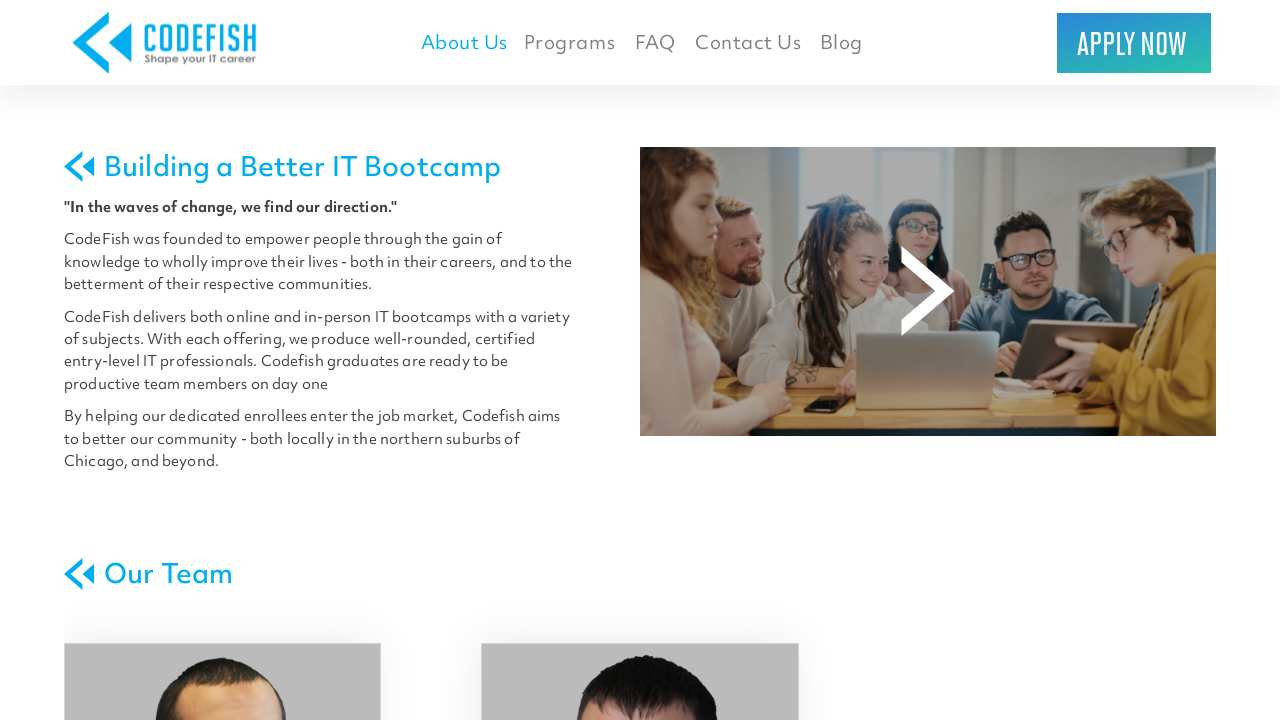

Navigated back to previous page again
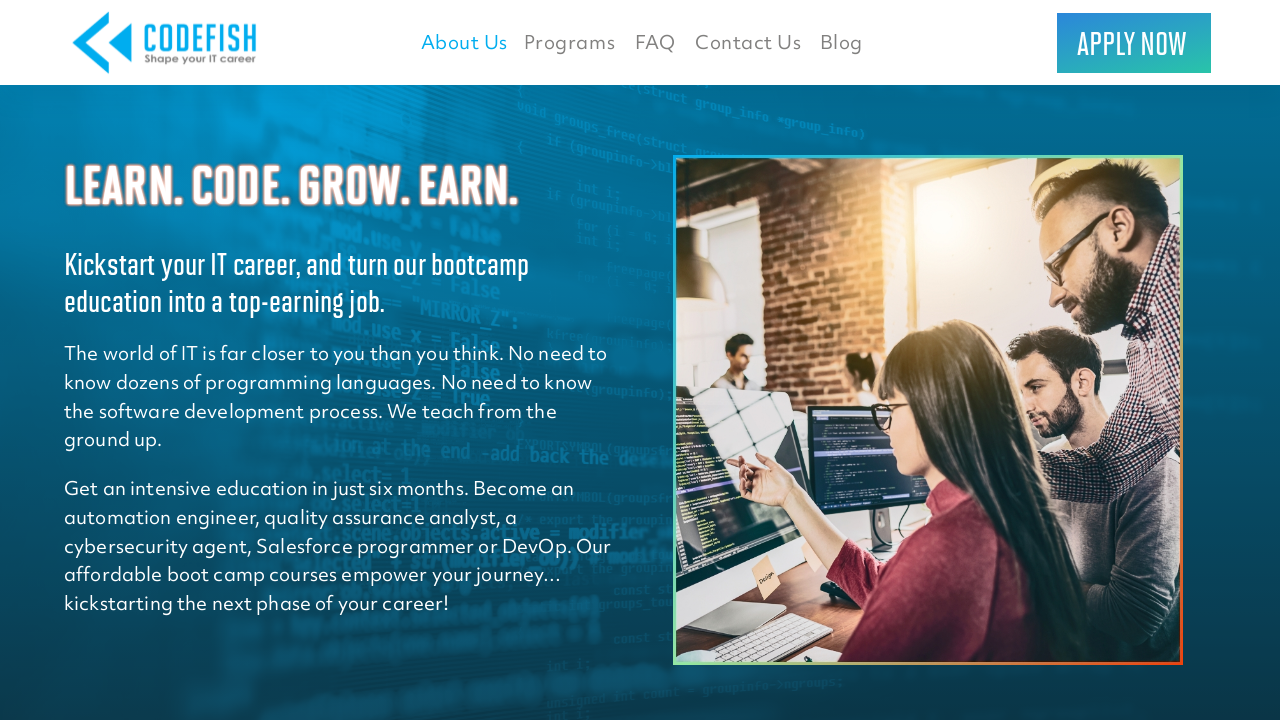

Page loaded after second navigation back
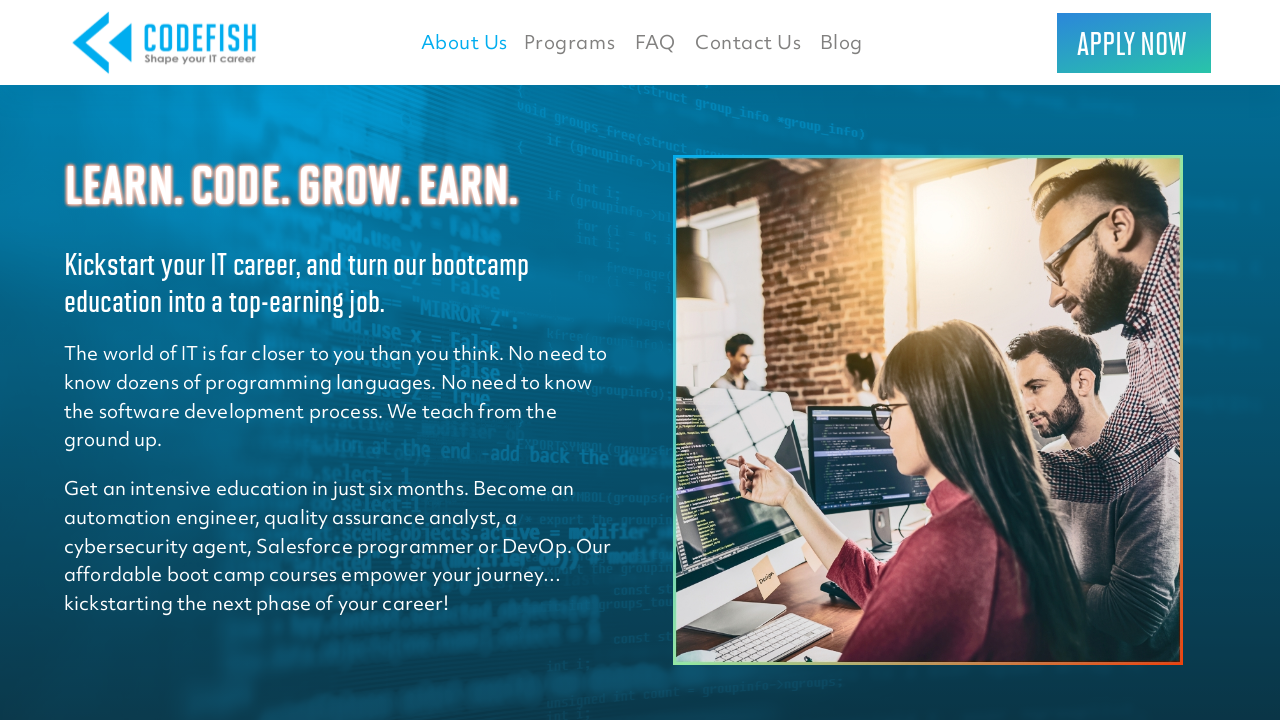

Clicked 'About us' button third time to verify navigation functionality at (464, 42) on xpath=//button[.='About us']
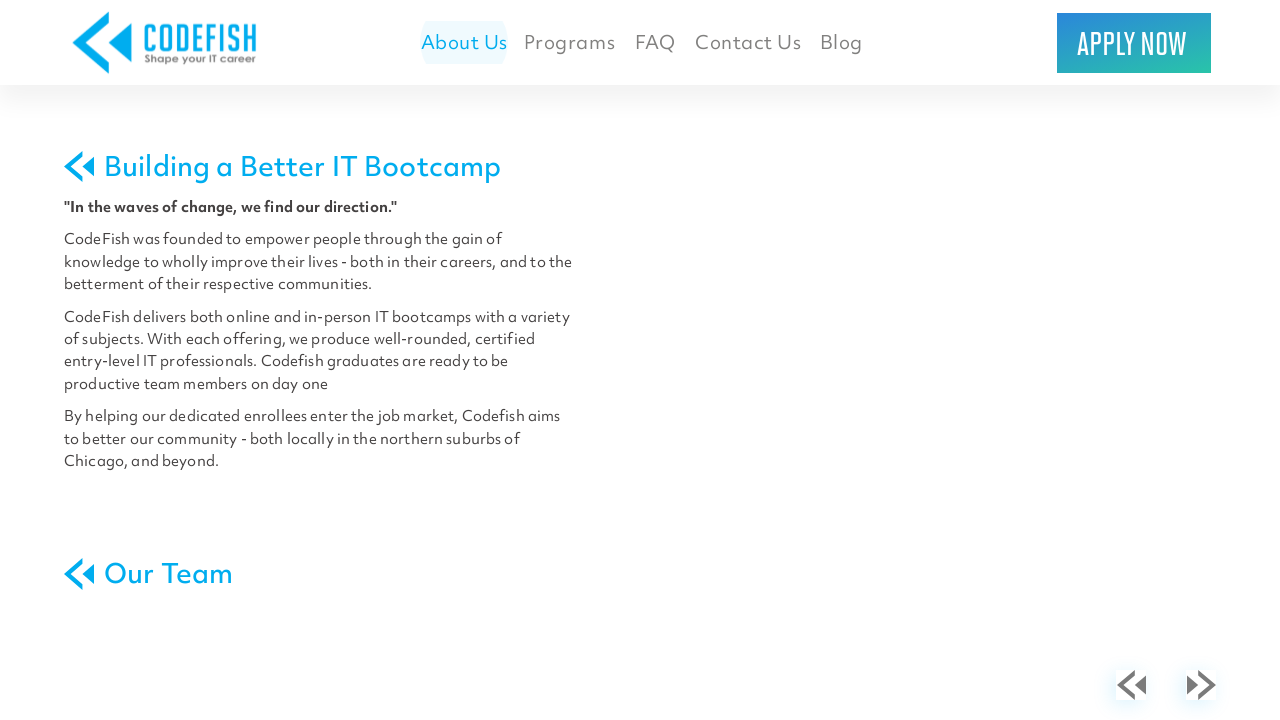

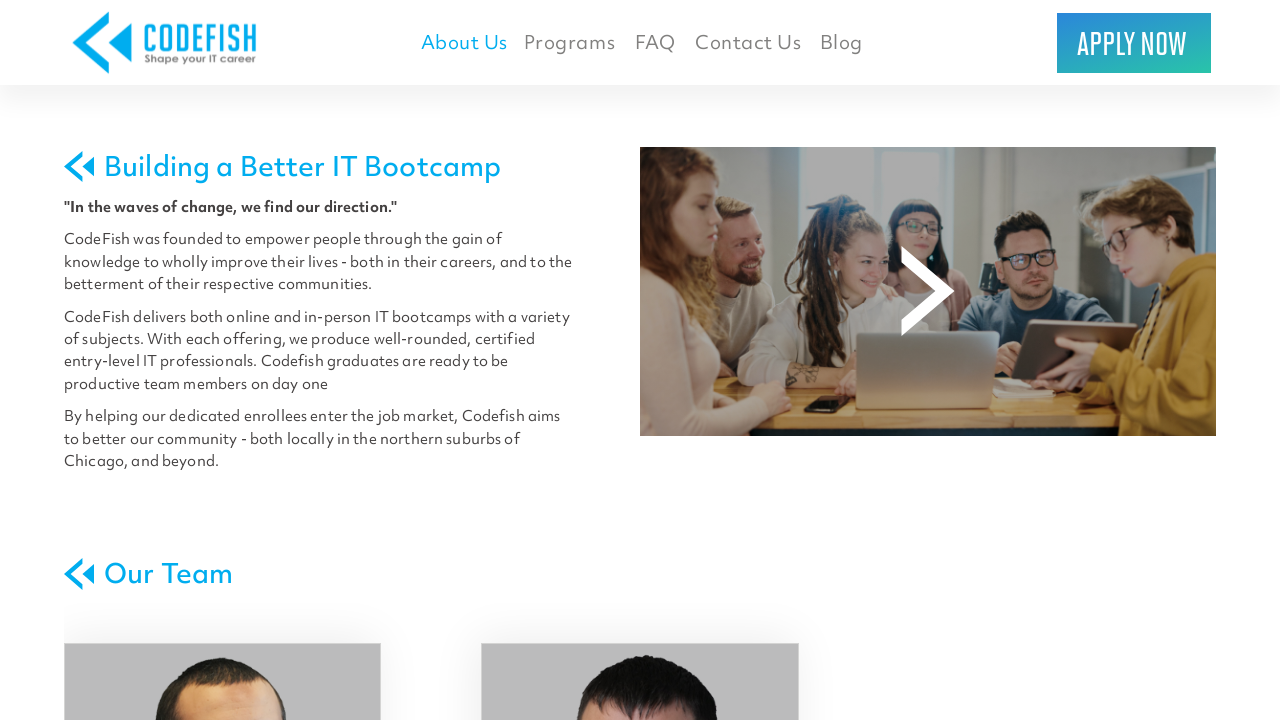